Tests the well search functionality on the ECAN (Environment Canterbury) website by entering a well code, submitting the search, and waiting for results to appear in a table.

Starting URL: https://www.ecan.govt.nz/data/well-search/

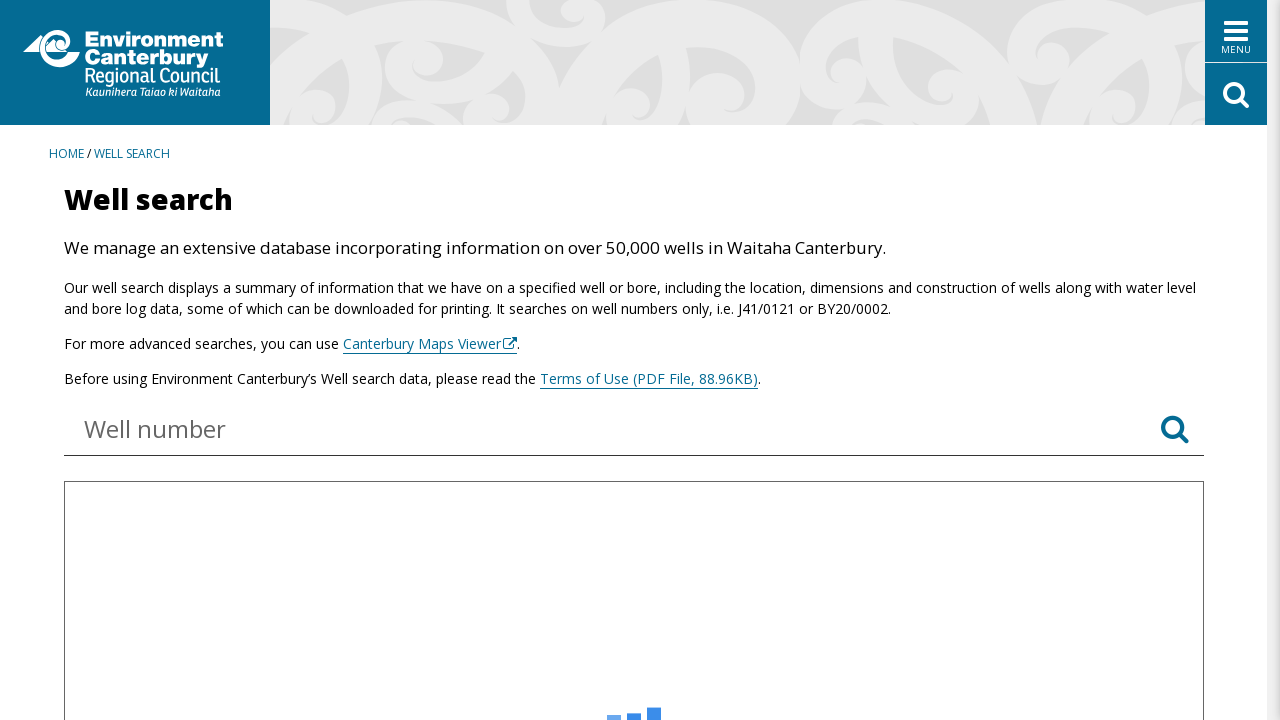

Waited for well search input field to become visible
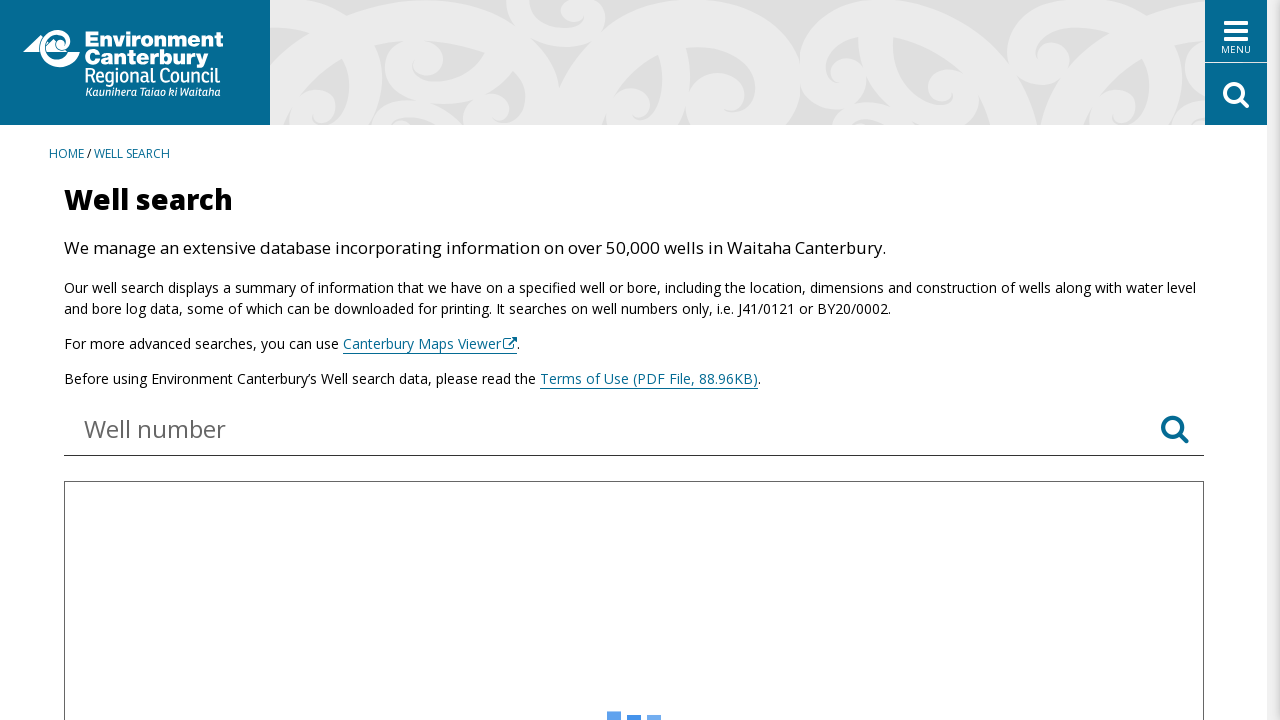

Filled well code search field with 'BW23/0001' on #WellsSearchForm-keywords
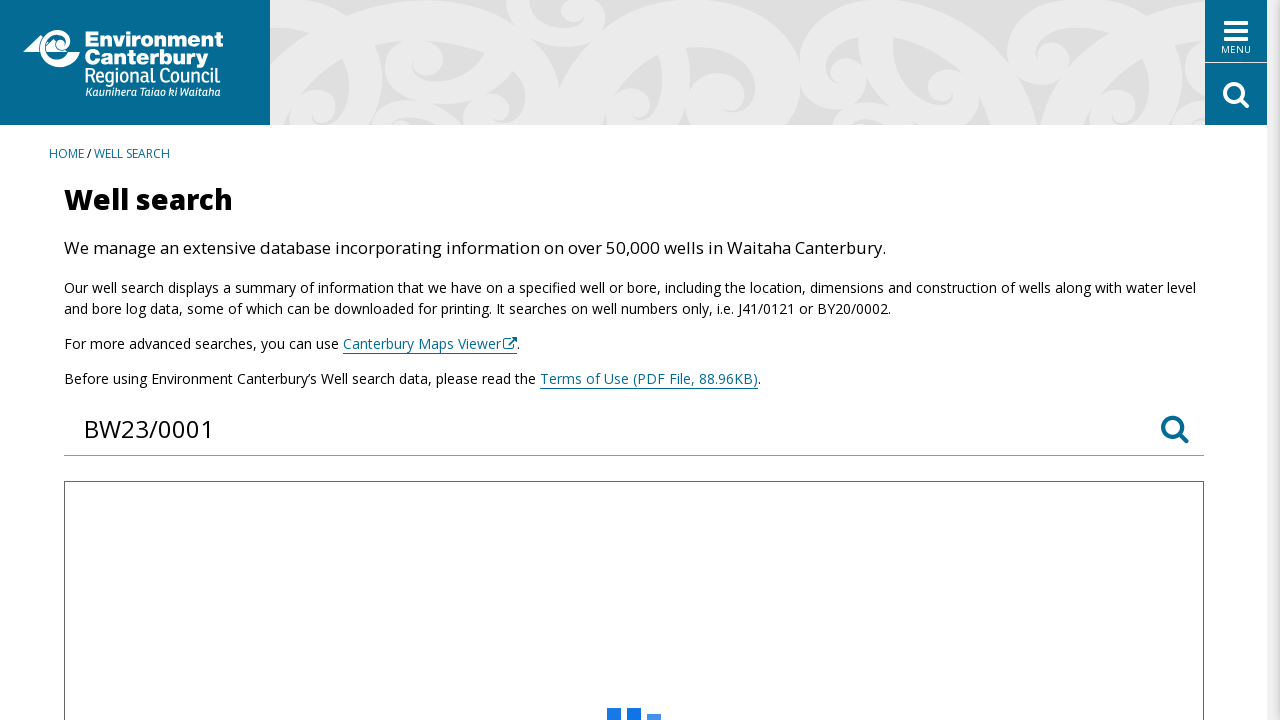

Pressed Enter to submit well search on #WellsSearchForm-keywords
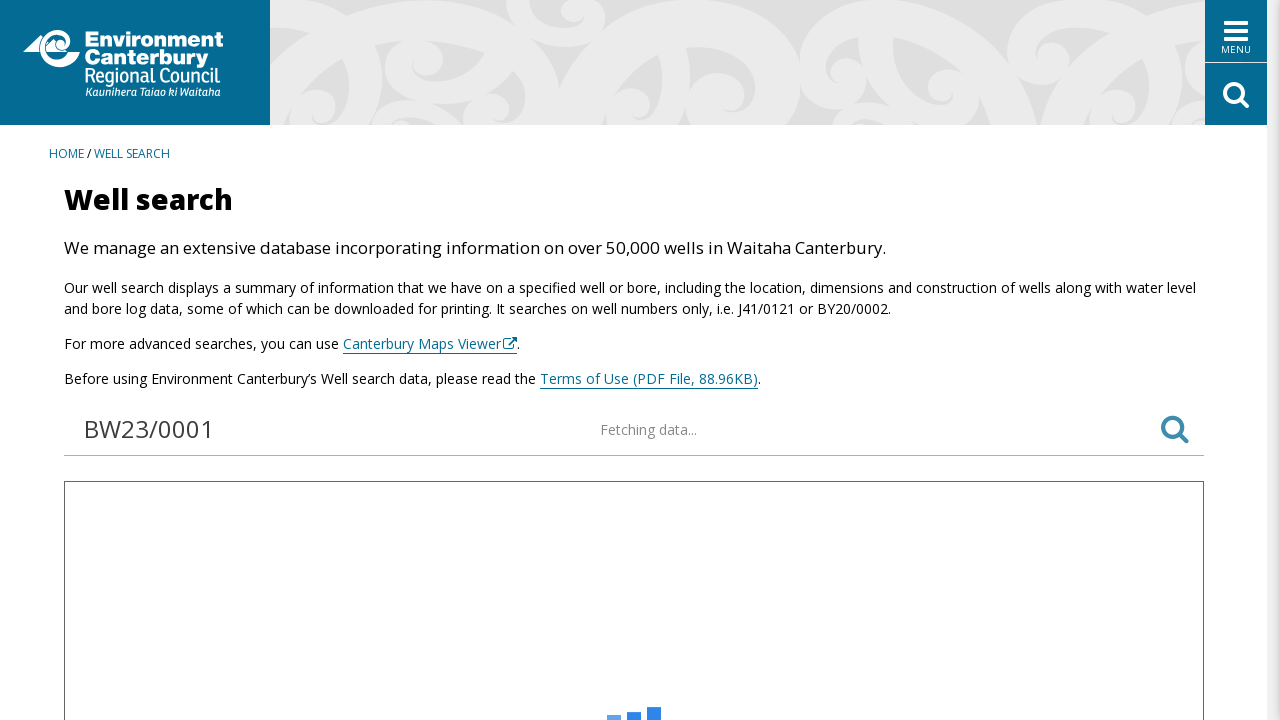

Waited for search results table to appear
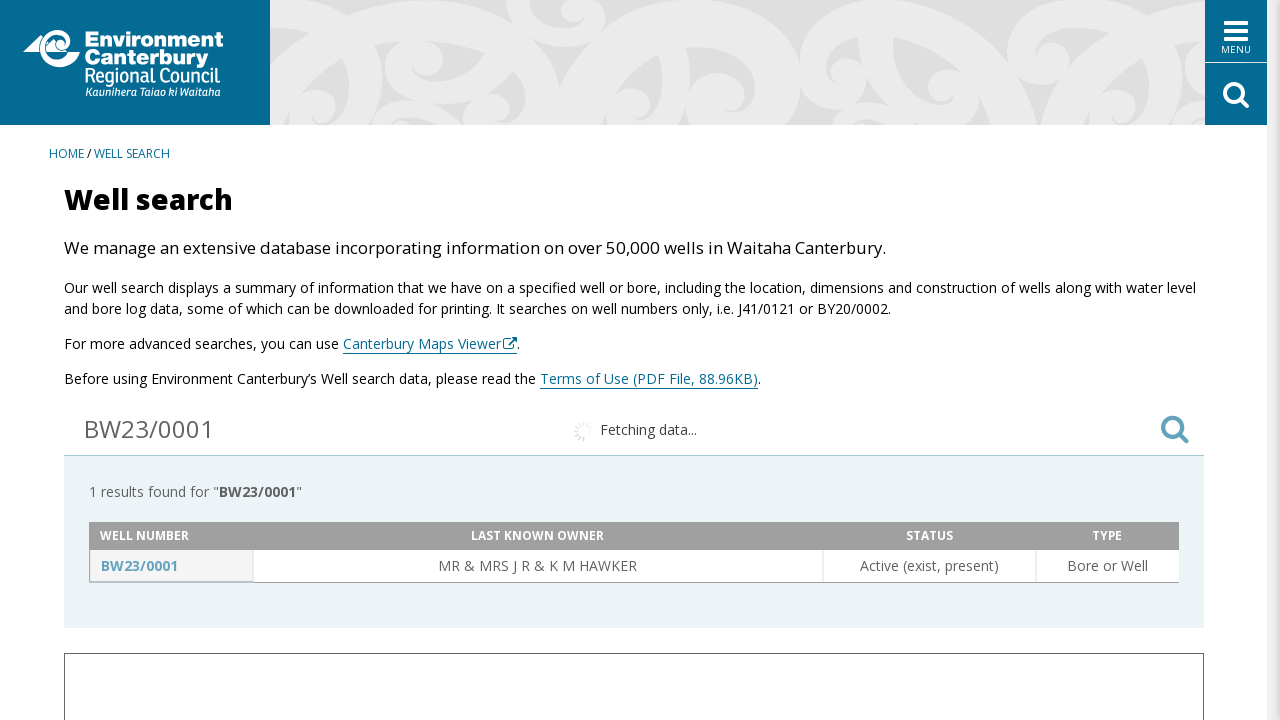

Waited for search result links to load
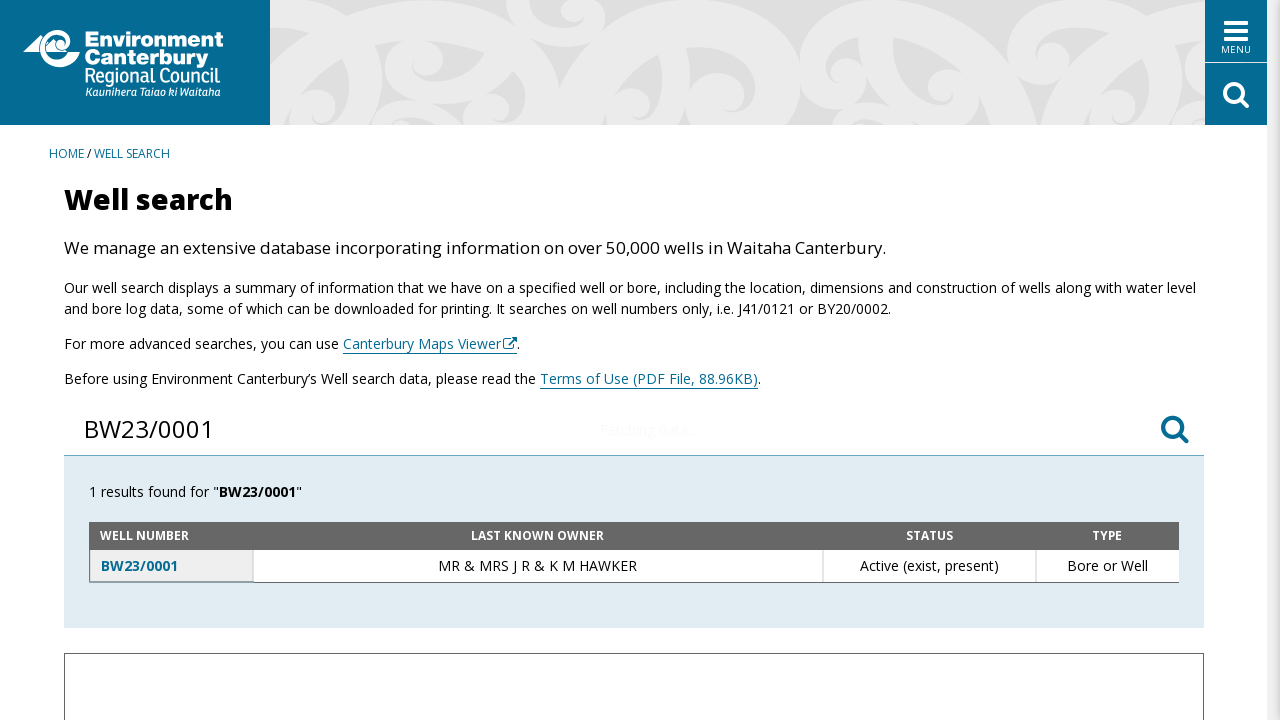

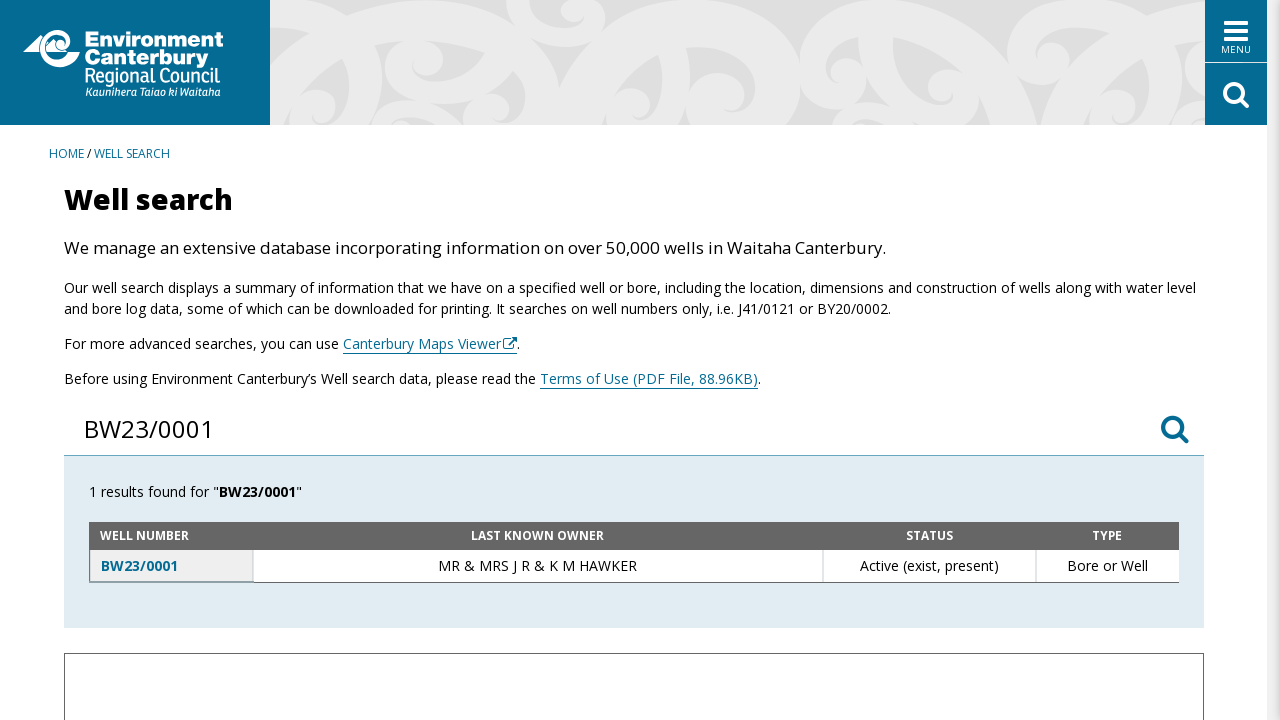